Navigates to the Demoblaze store homepage and verifies that product listings with names and prices are displayed

Starting URL: https://www.demoblaze.com/

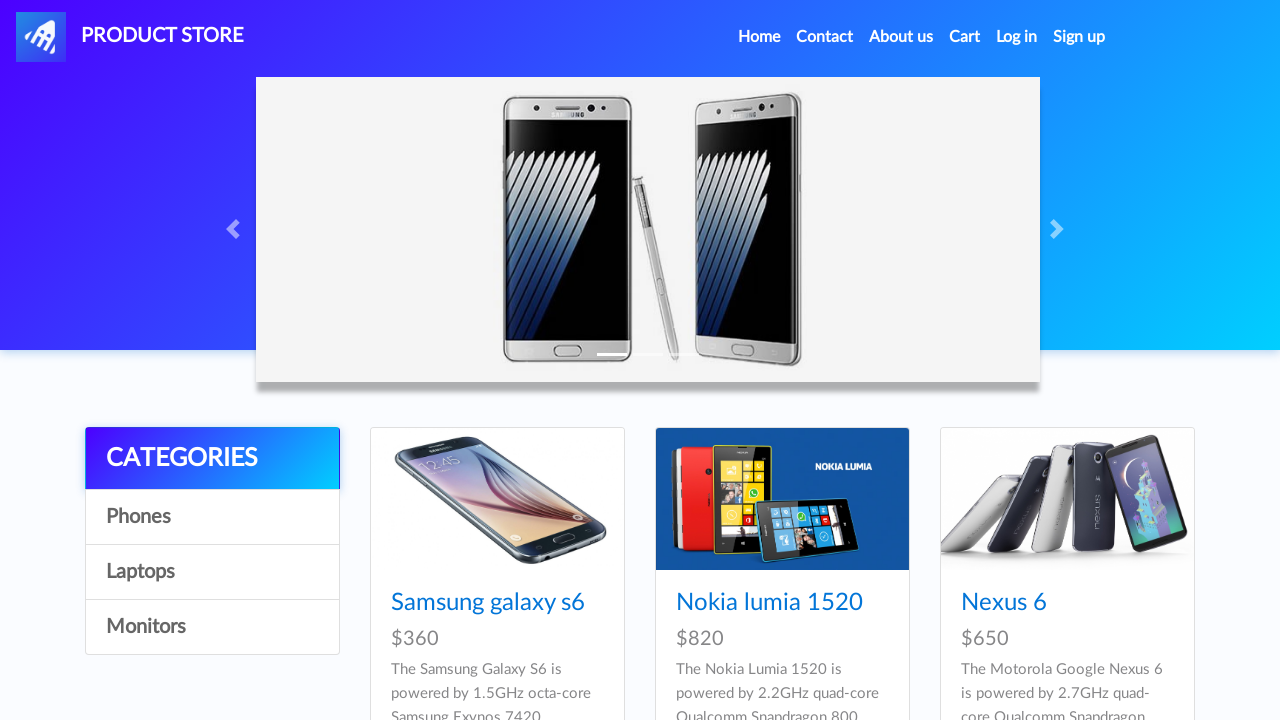

Navigated to Demoblaze store homepage
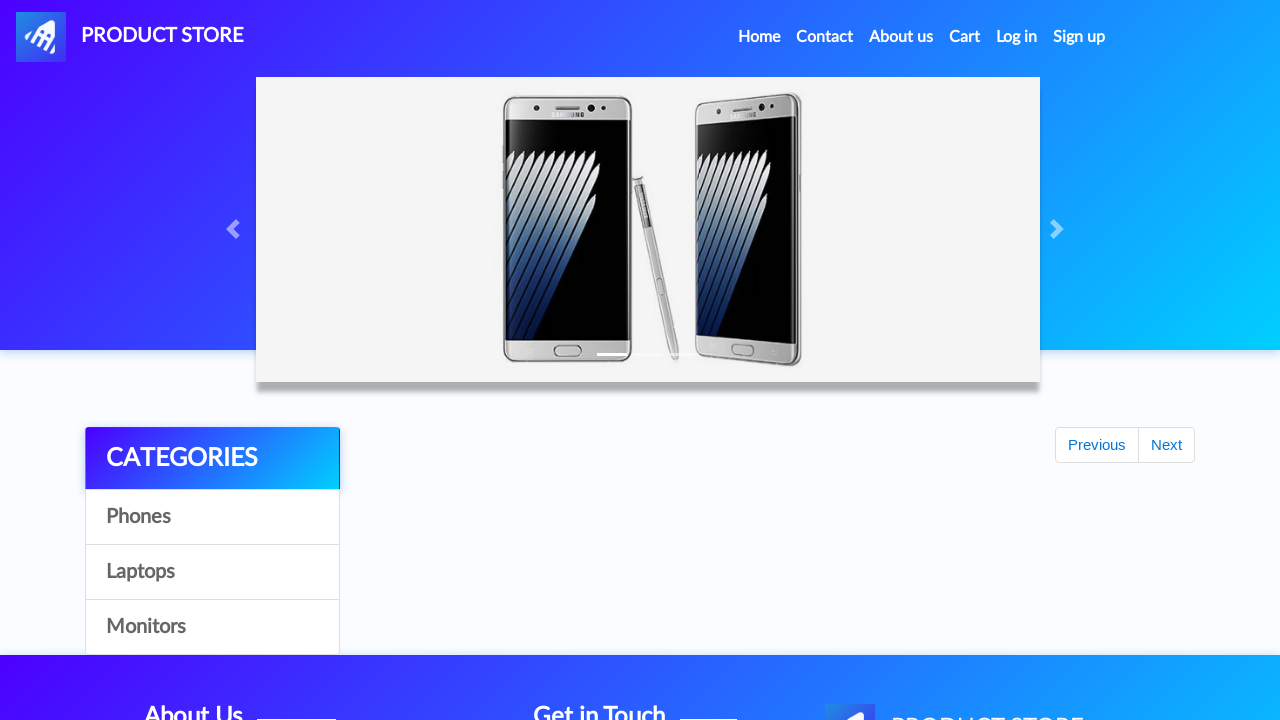

Product listings loaded on the page
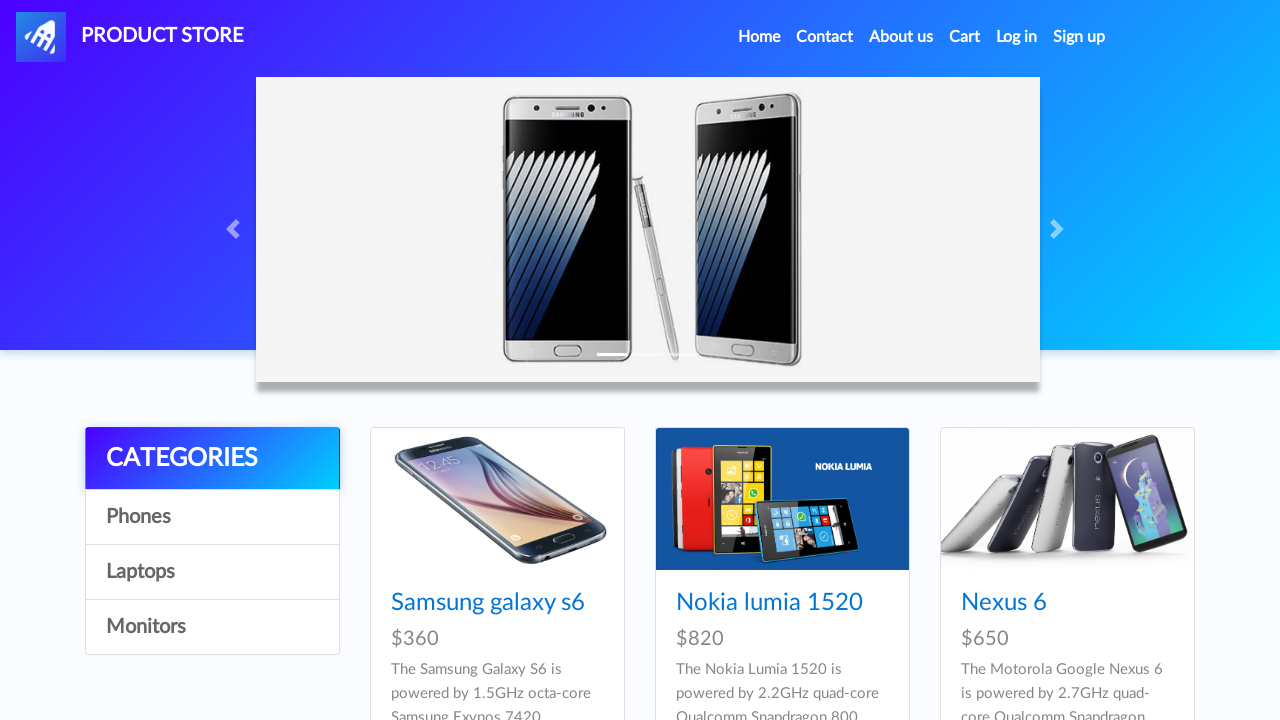

Retrieved 9 product names from the page
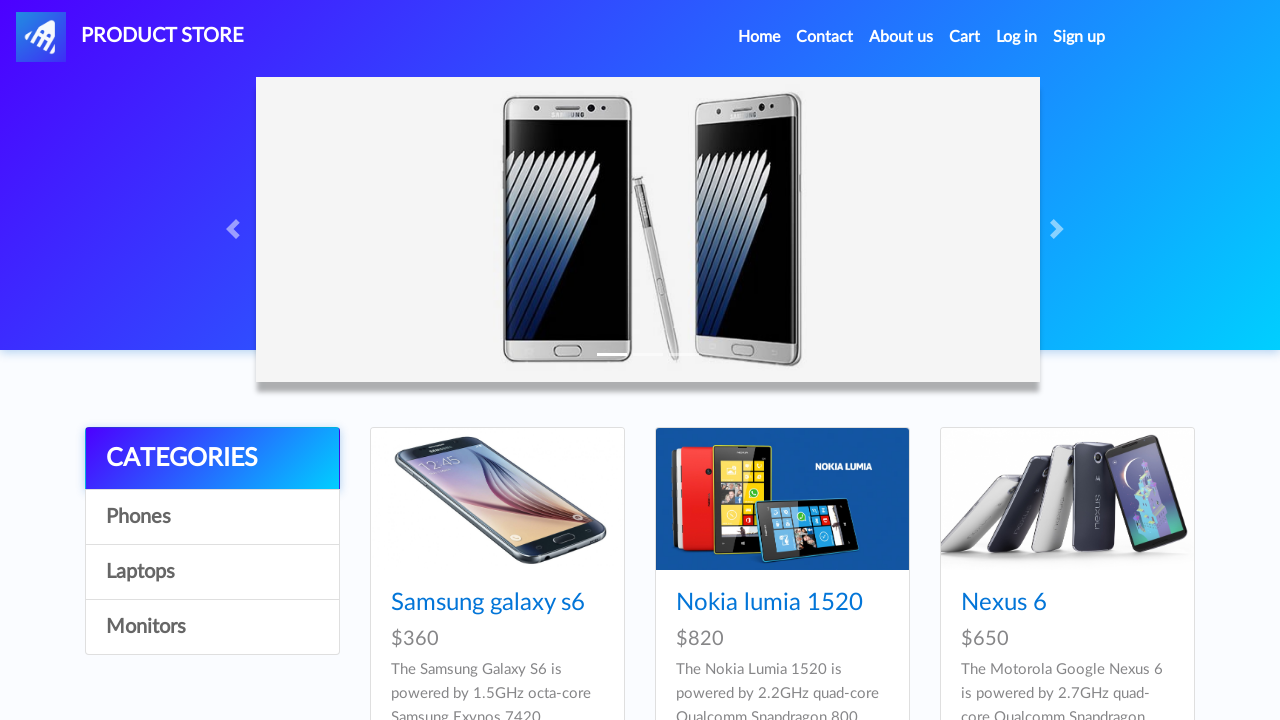

Verified that at least one product name is displayed
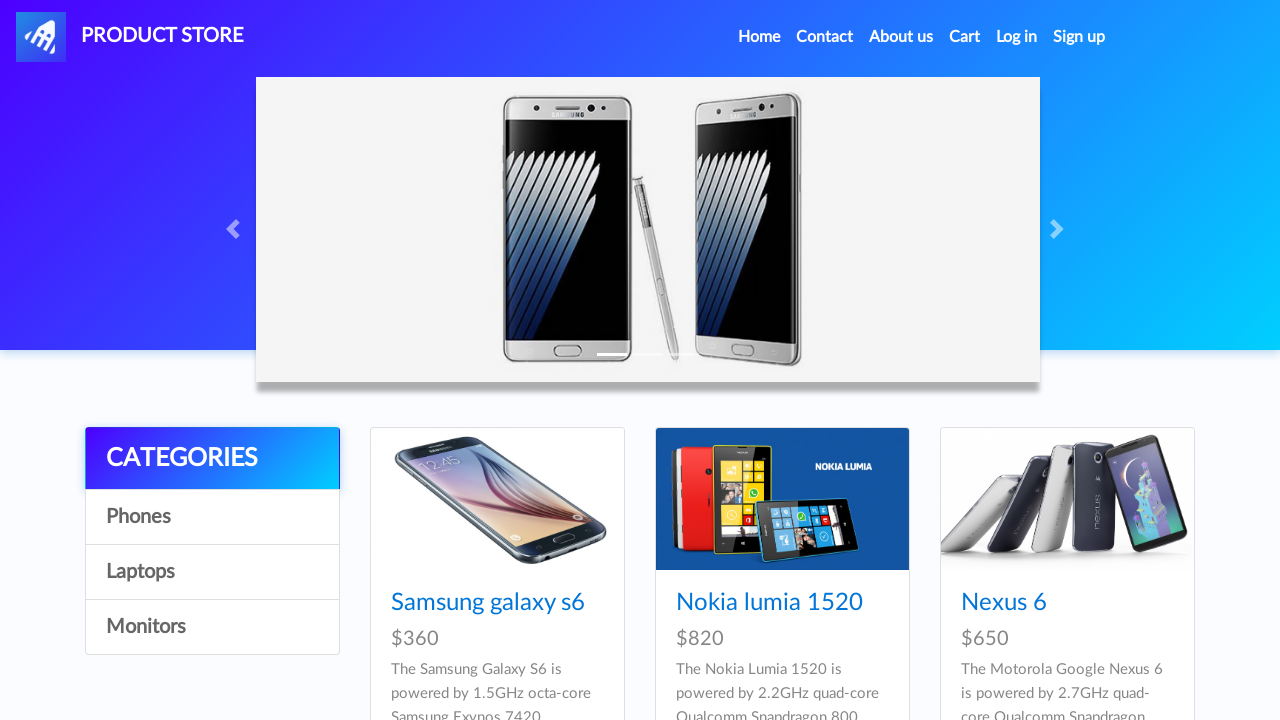

Retrieved 9 product prices from the page
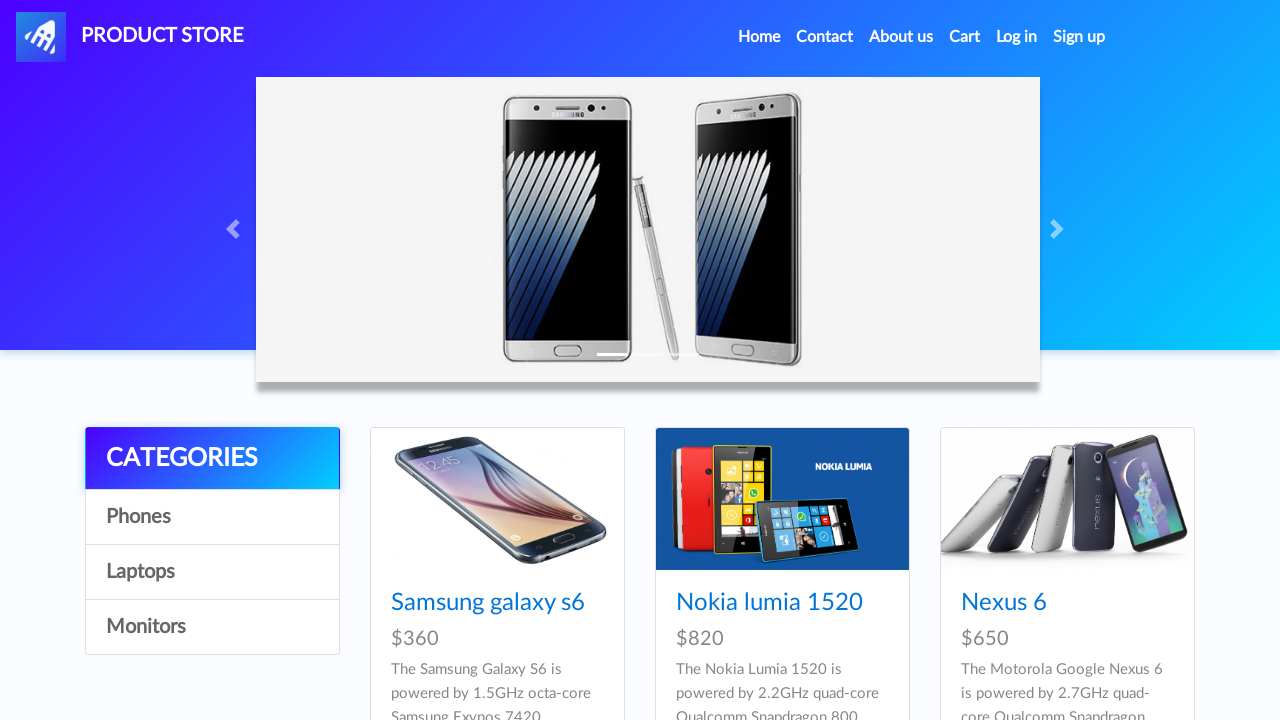

Verified that at least one product price is displayed
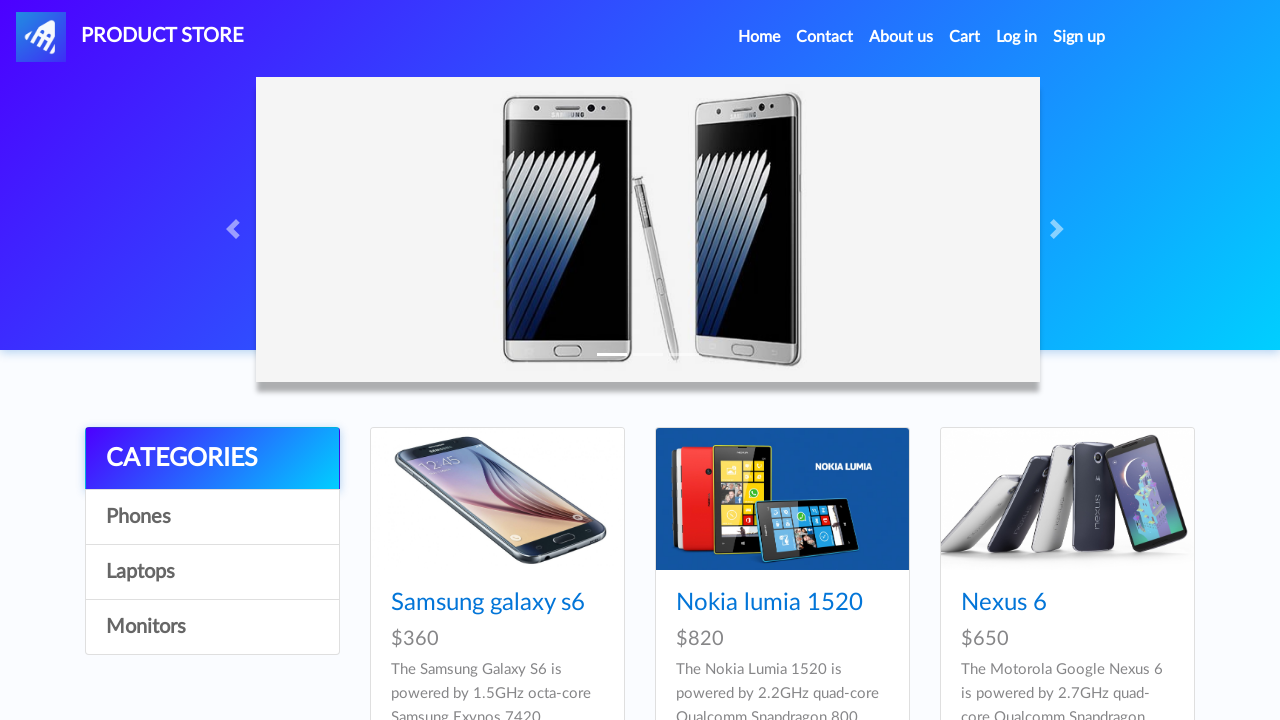

Verified that product count and price count match
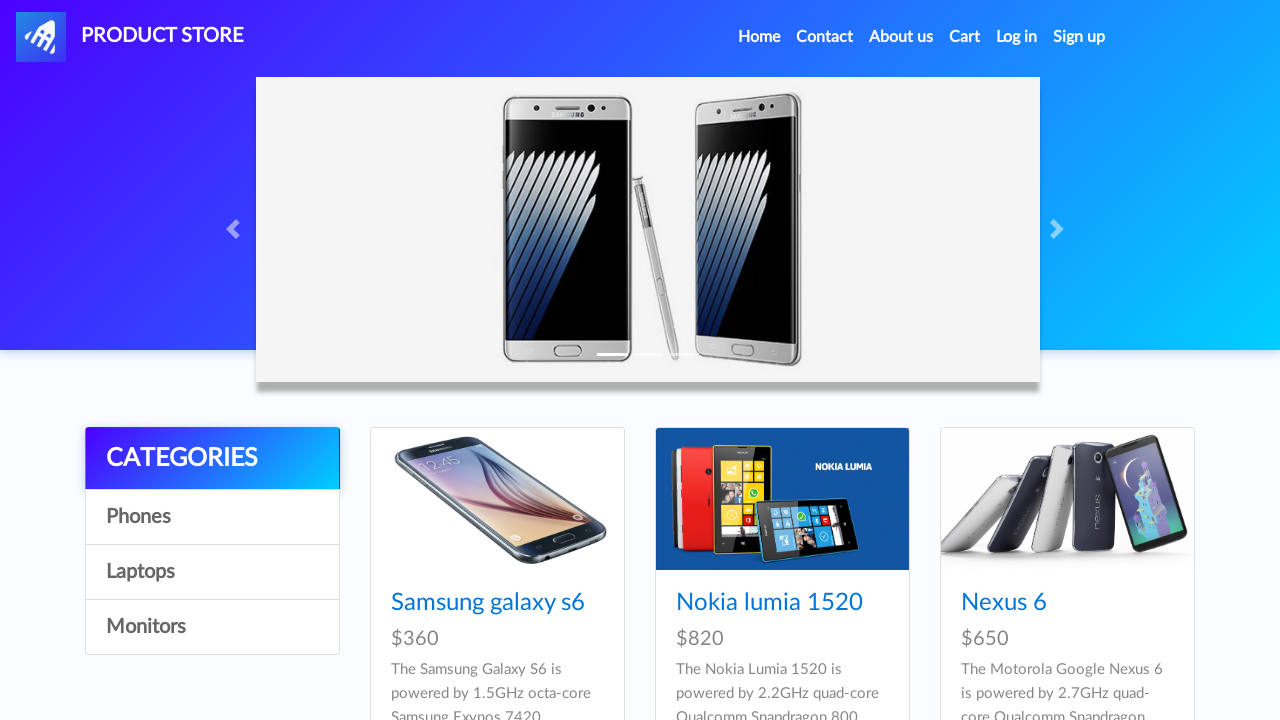

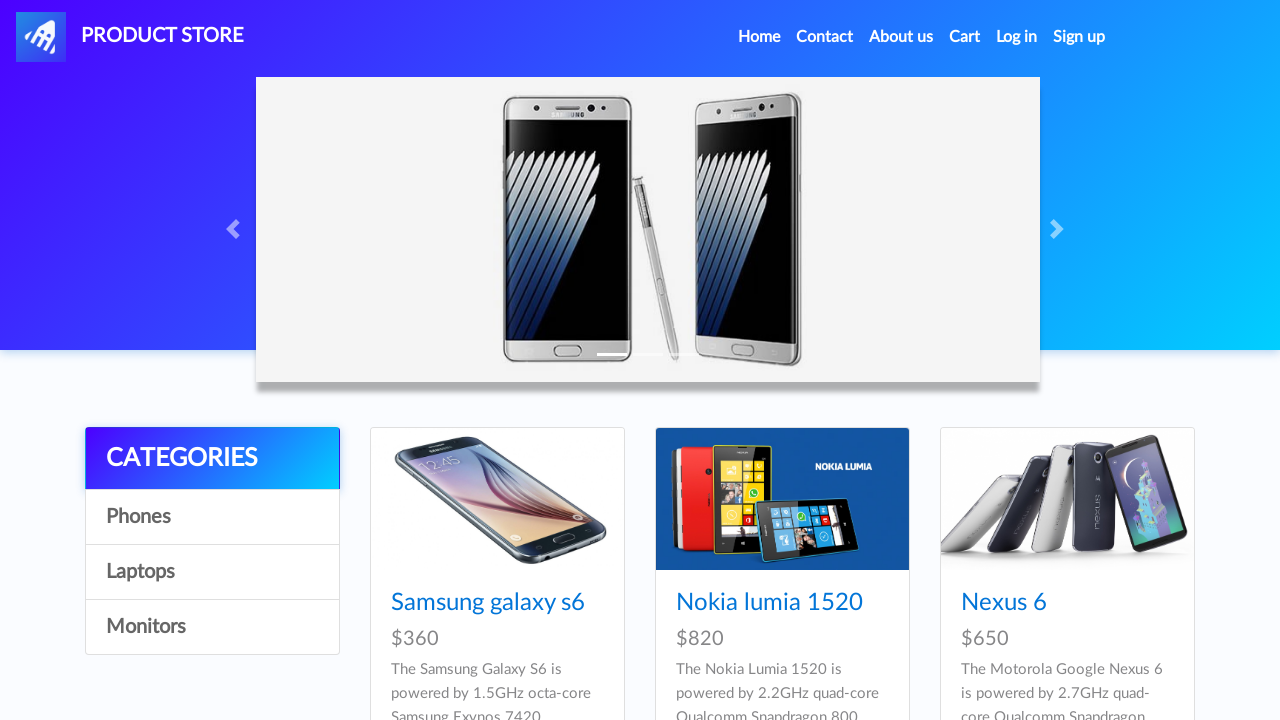